Waits for a price to reach $100, clicks a booking button, then solves a mathematical challenge and submits the answer

Starting URL: http://suninjuly.github.io/explicit_wait2.html

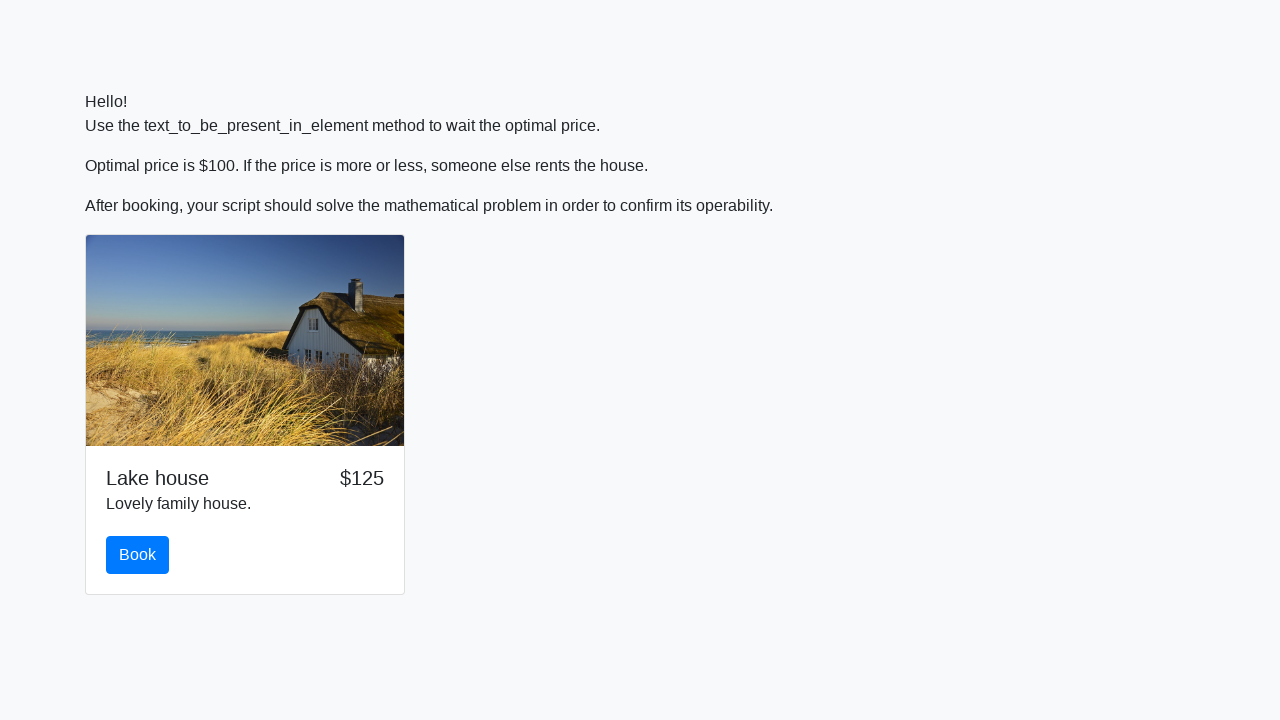

Waited for price to reach $100
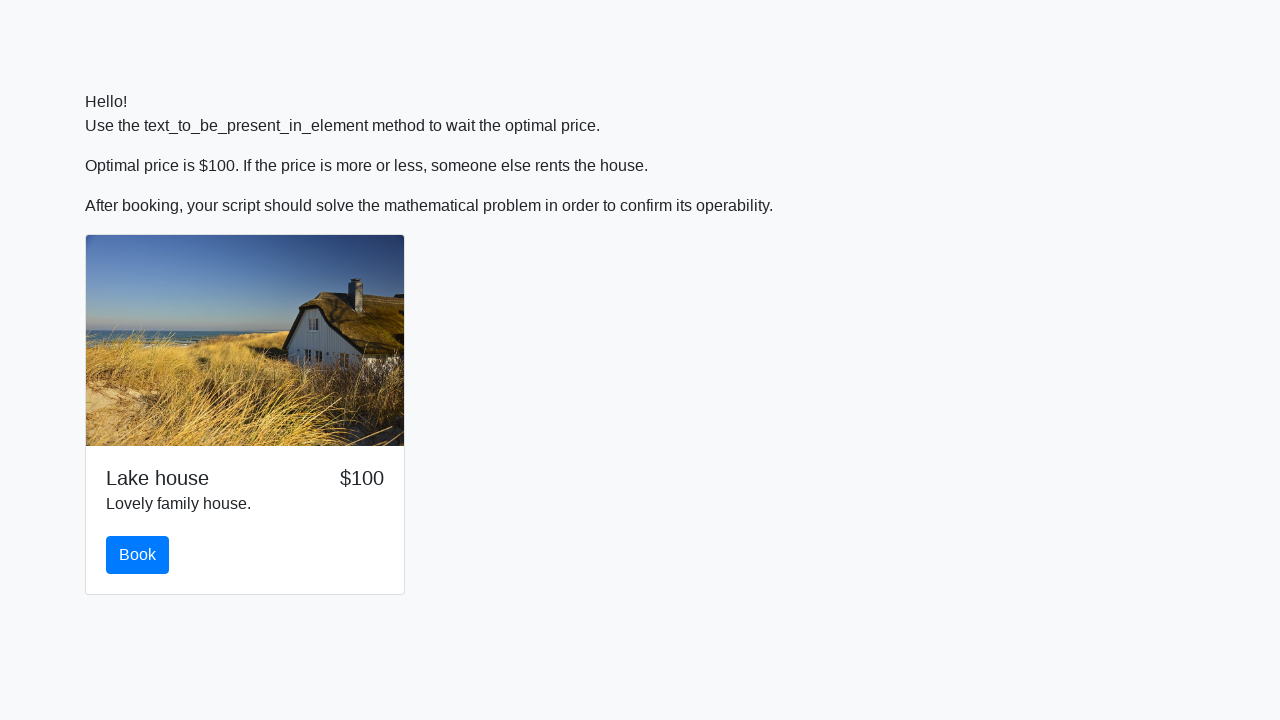

Clicked the booking button at (138, 555) on #book
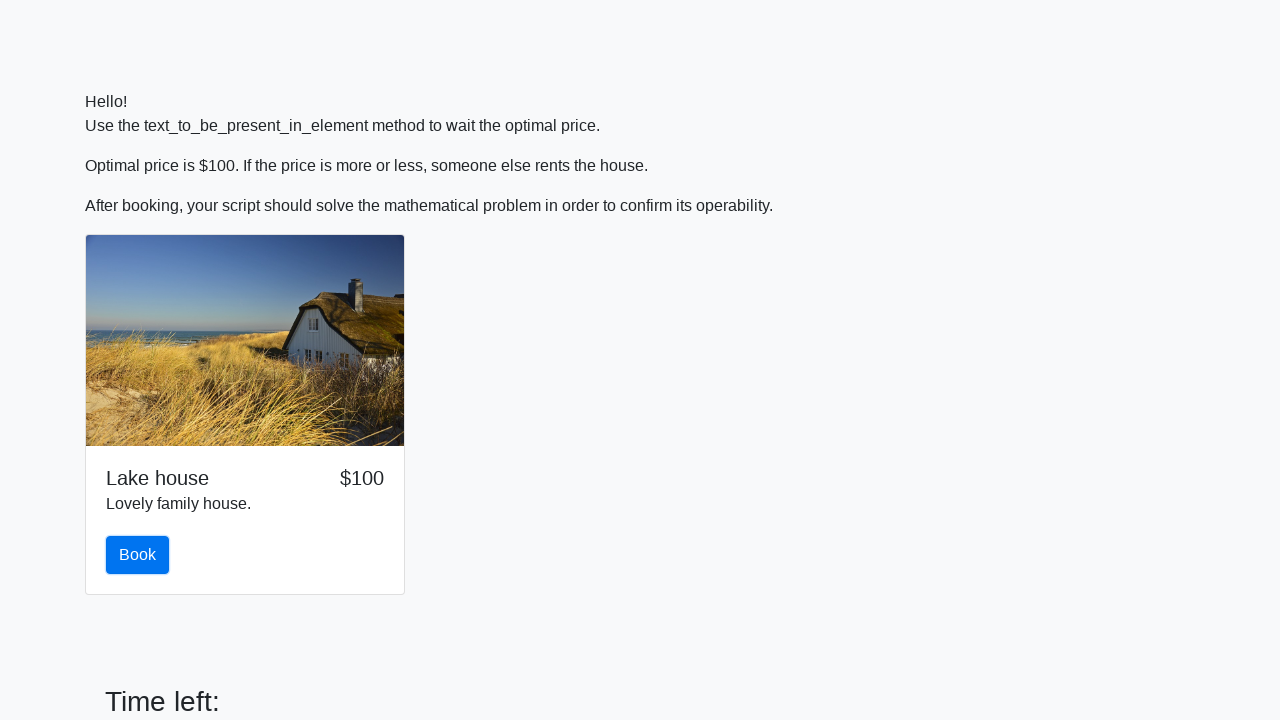

Retrieved input value for calculation: 865
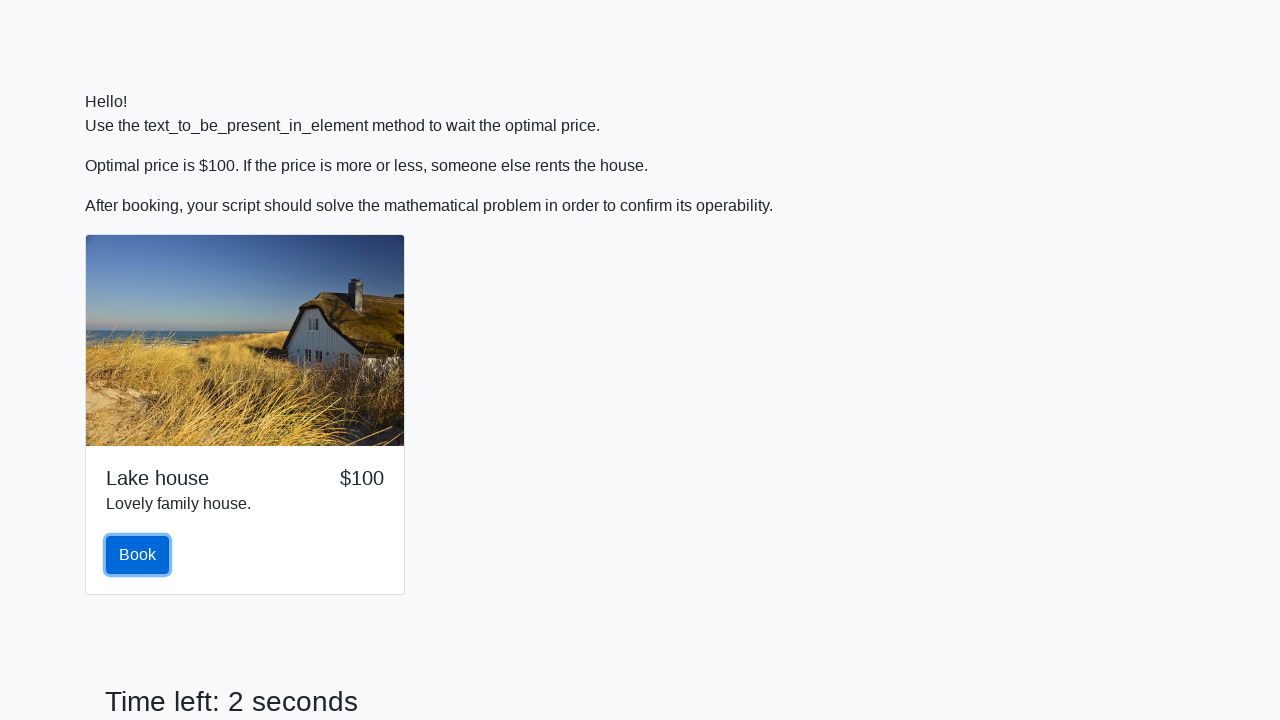

Calculated mathematical answer: 2.3494778599750834
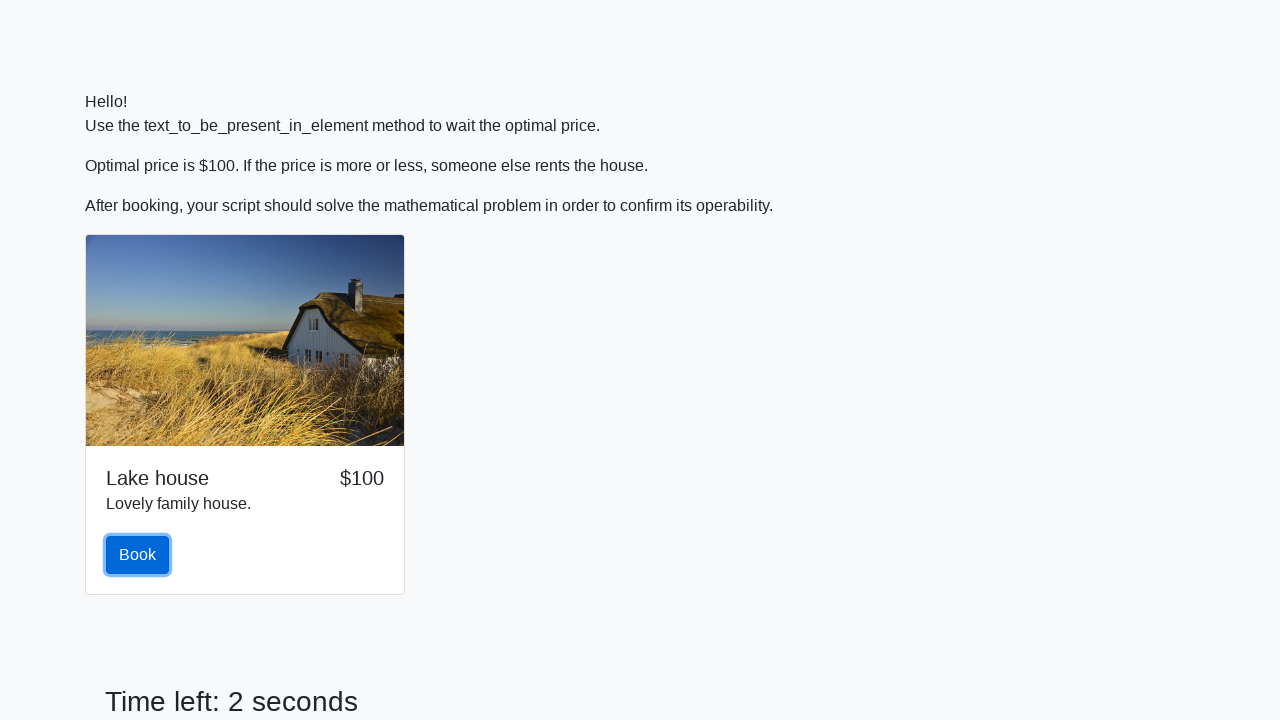

Filled answer field with calculated result on #answer
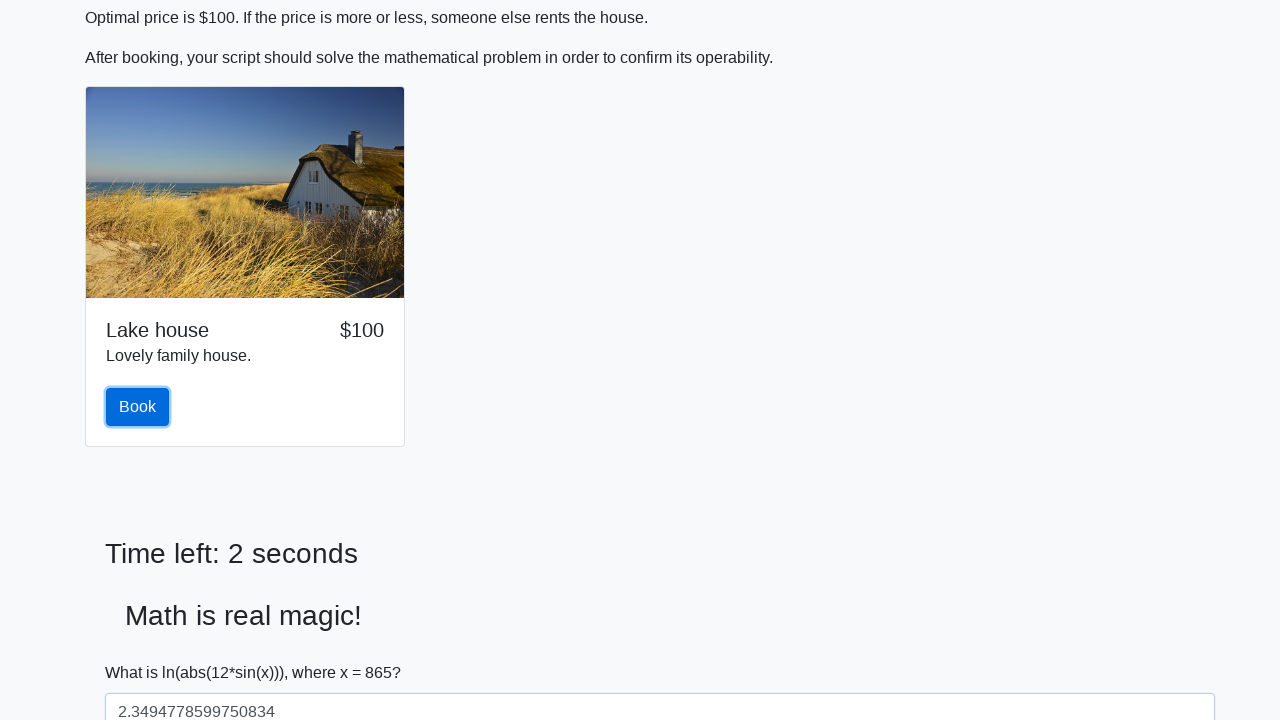

Submitted the form at (143, 651) on body > form > div > div > button
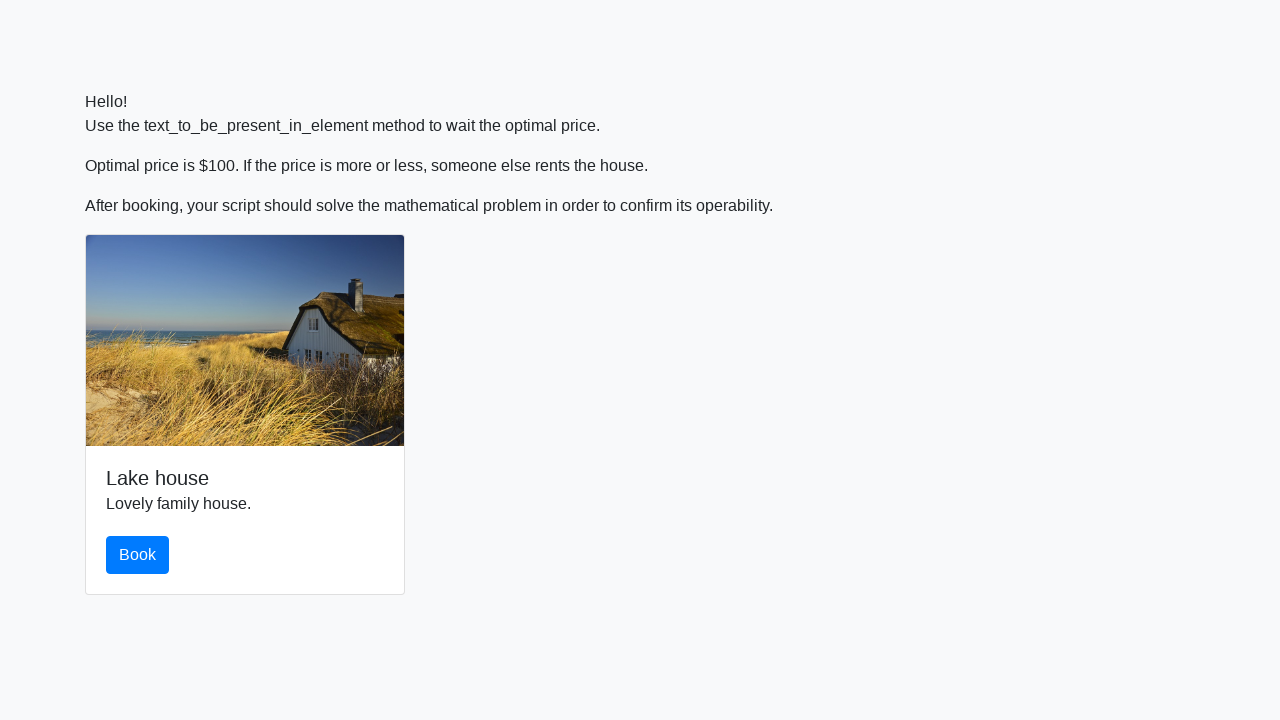

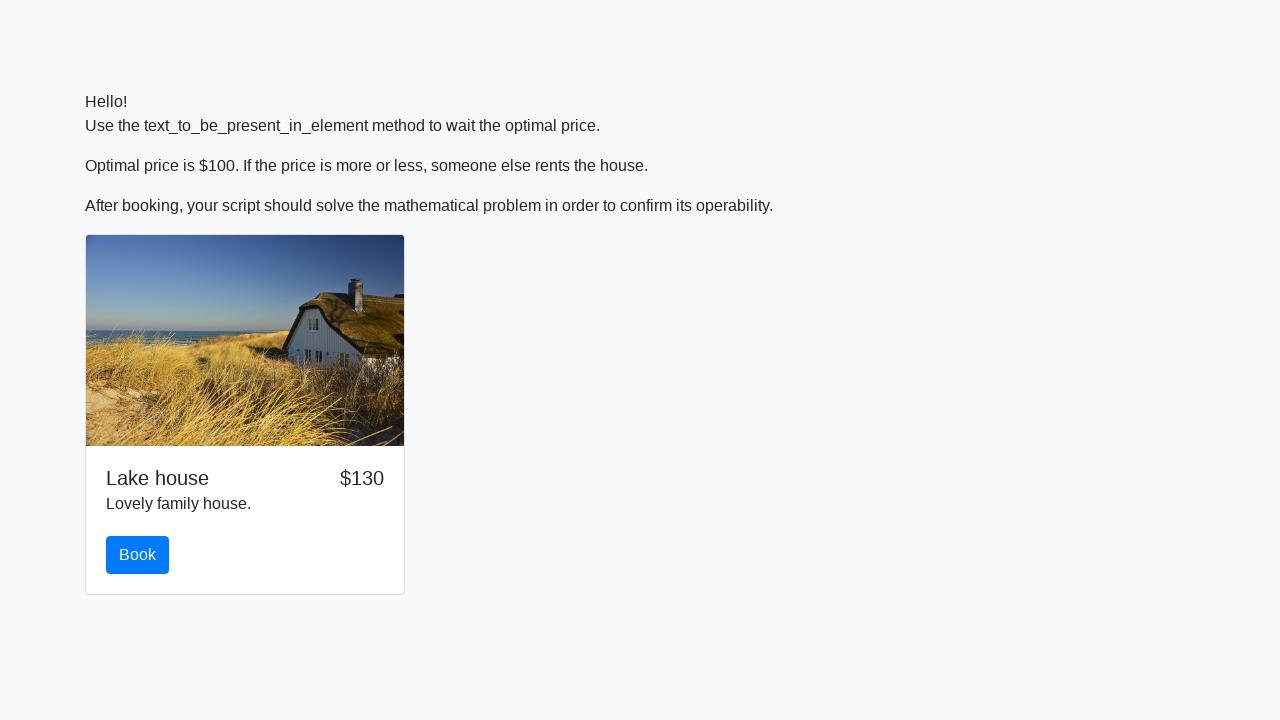